Tests opting out of A/B tests by adding a cookie before visiting the A/B test page, then navigating to the page and verifying the opt-out is already in effect.

Starting URL: http://the-internet.herokuapp.com

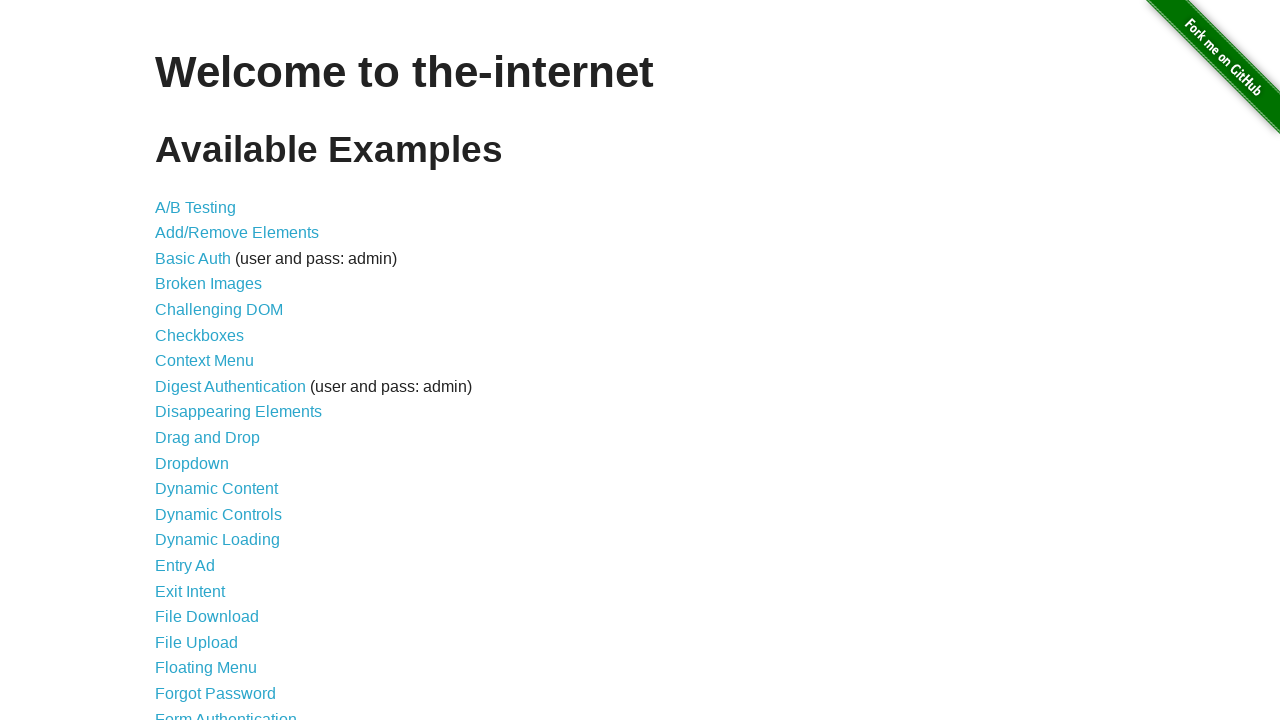

Added optimizelyOptOut cookie with value 'true' to opt out of A/B tests
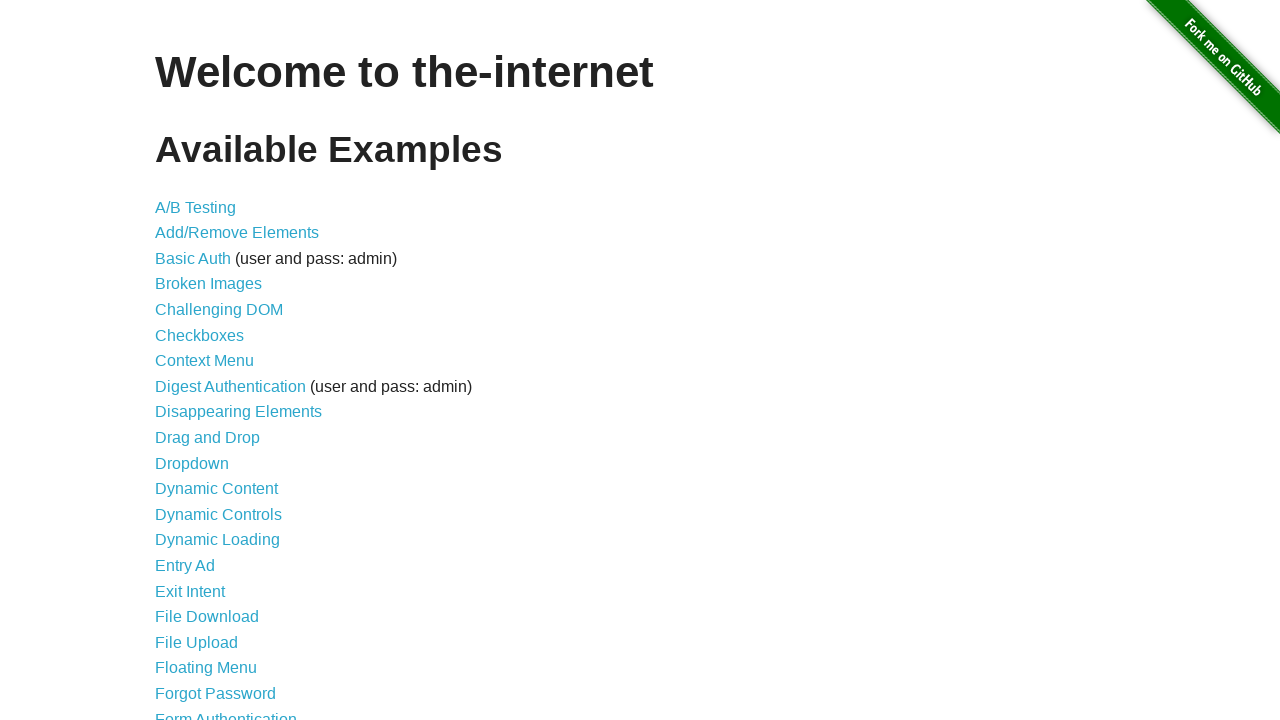

Navigated to A/B test page
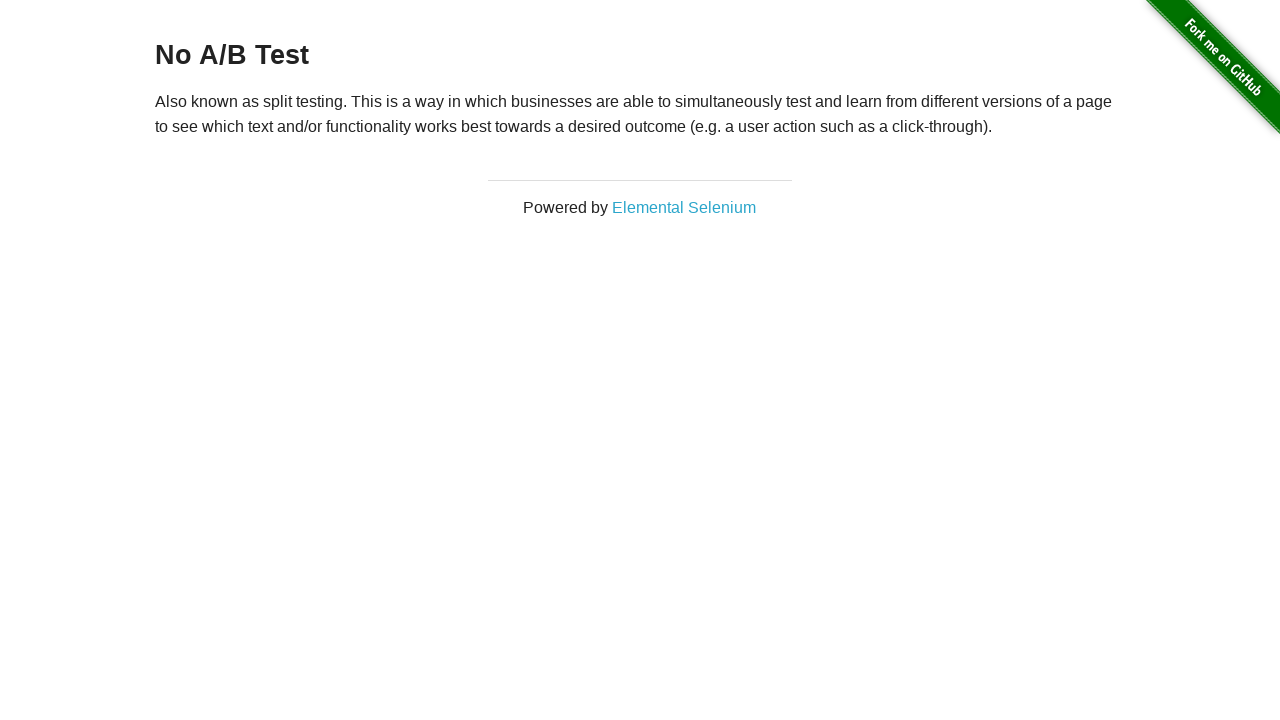

Waited for h3 heading to appear on page
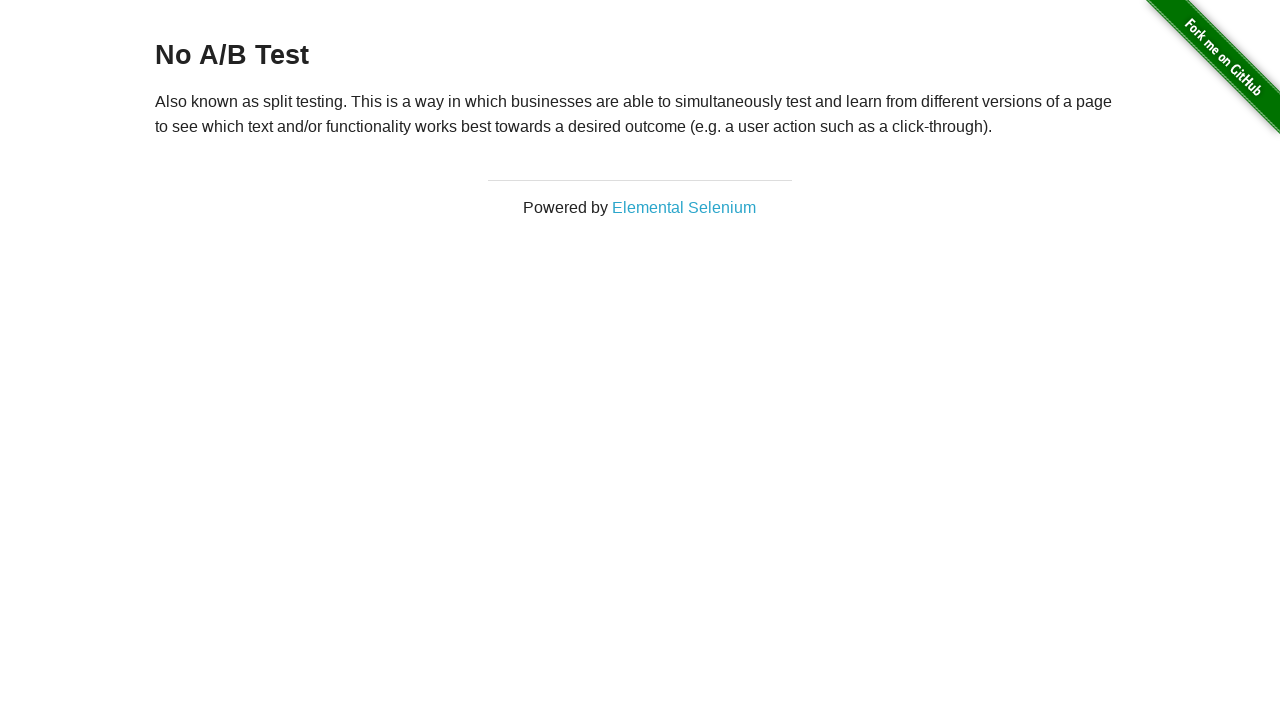

Retrieved heading text: 'No A/B Test'
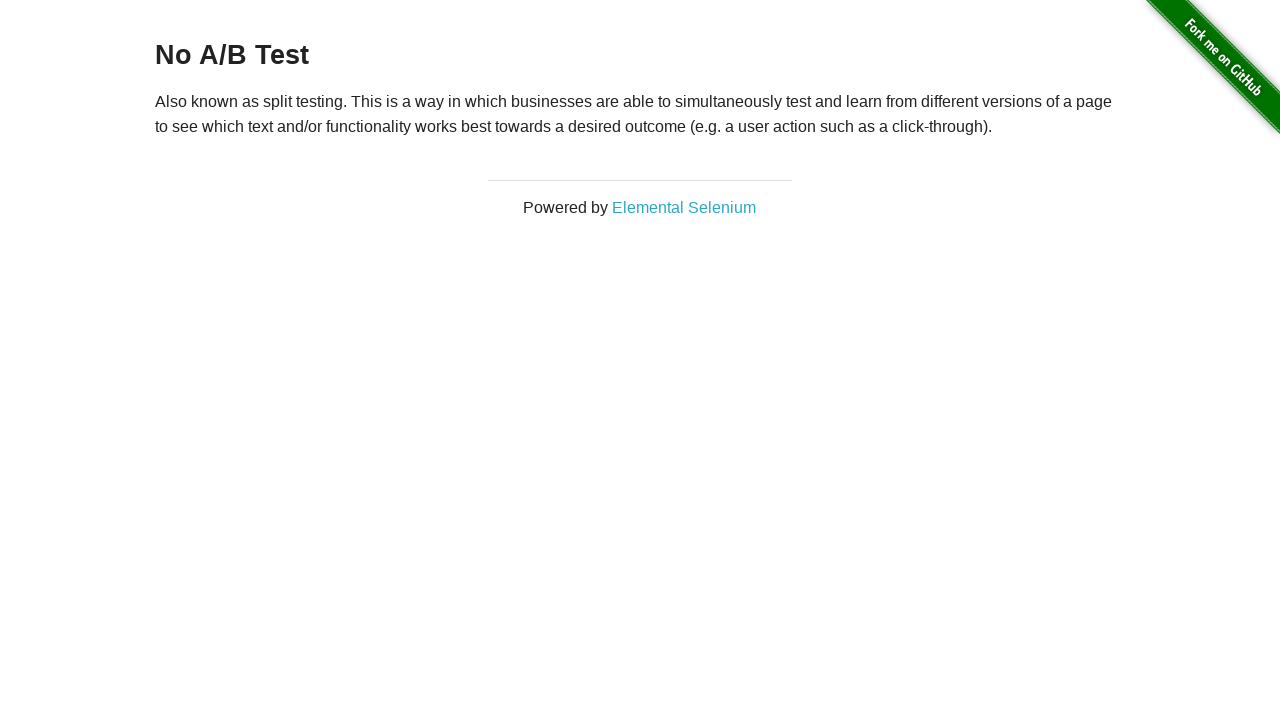

Verified that opt-out is in effect - heading confirms 'No A/B Test'
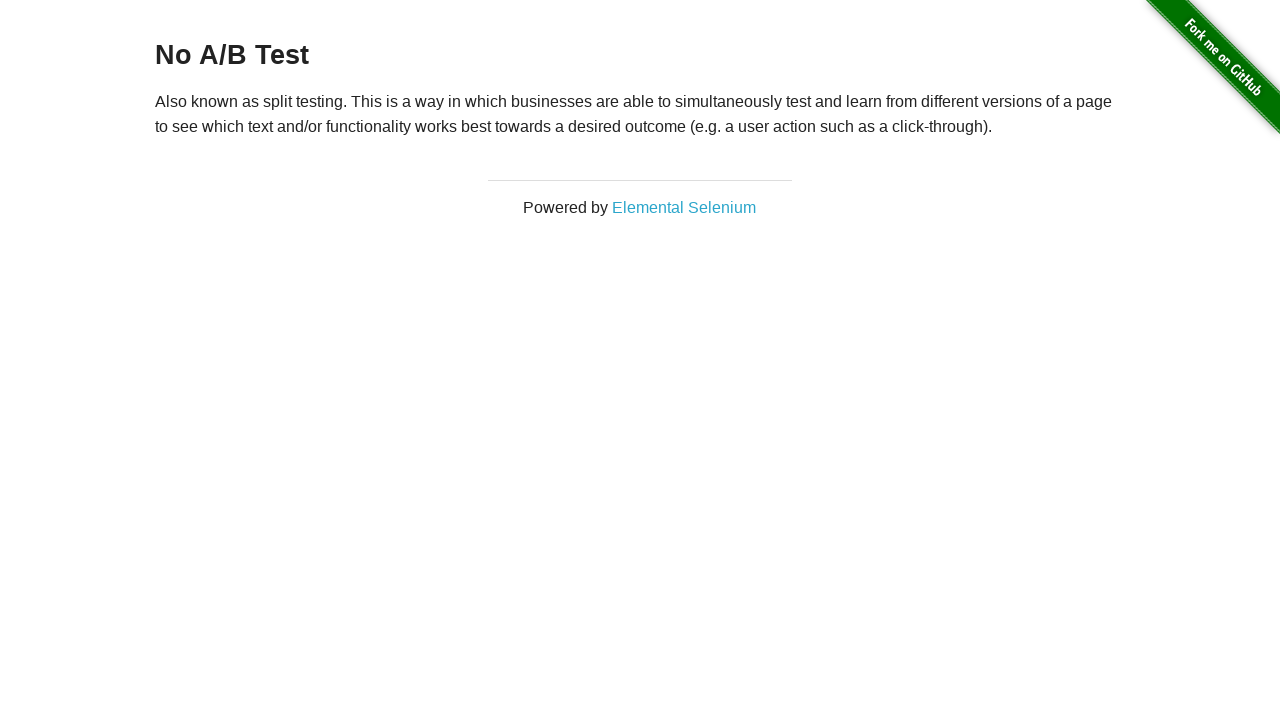

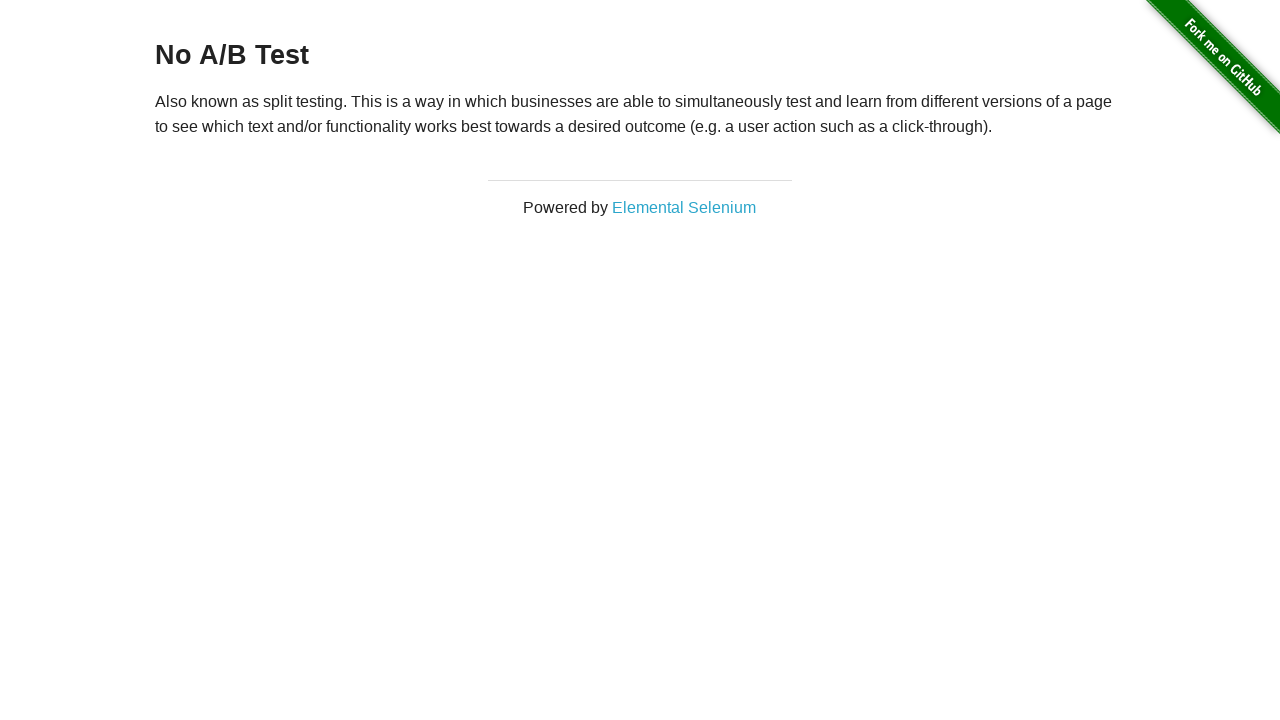